Tests the dynamic controls page by clicking the Remove button and verifying the "It's gone!" message appears using explicit wait

Starting URL: https://the-internet.herokuapp.com/dynamic_controls

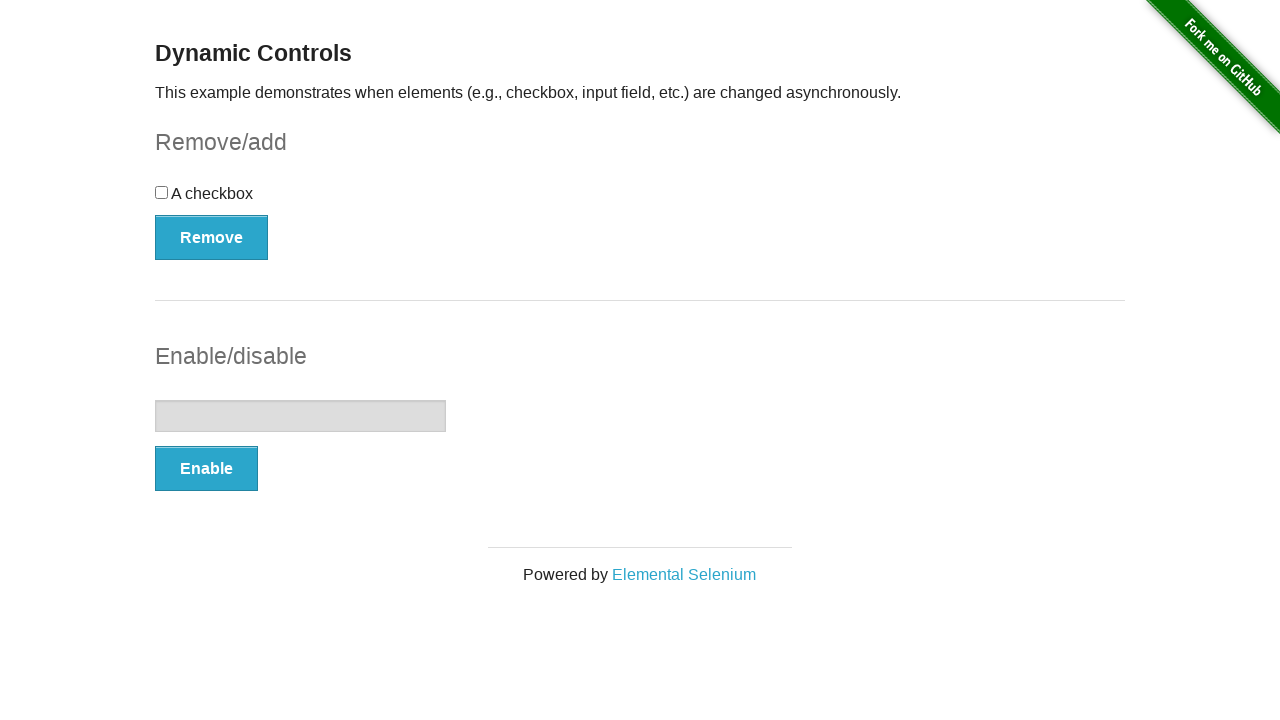

Clicked the Remove button on dynamic controls page at (212, 237) on xpath=//button[@type='button']
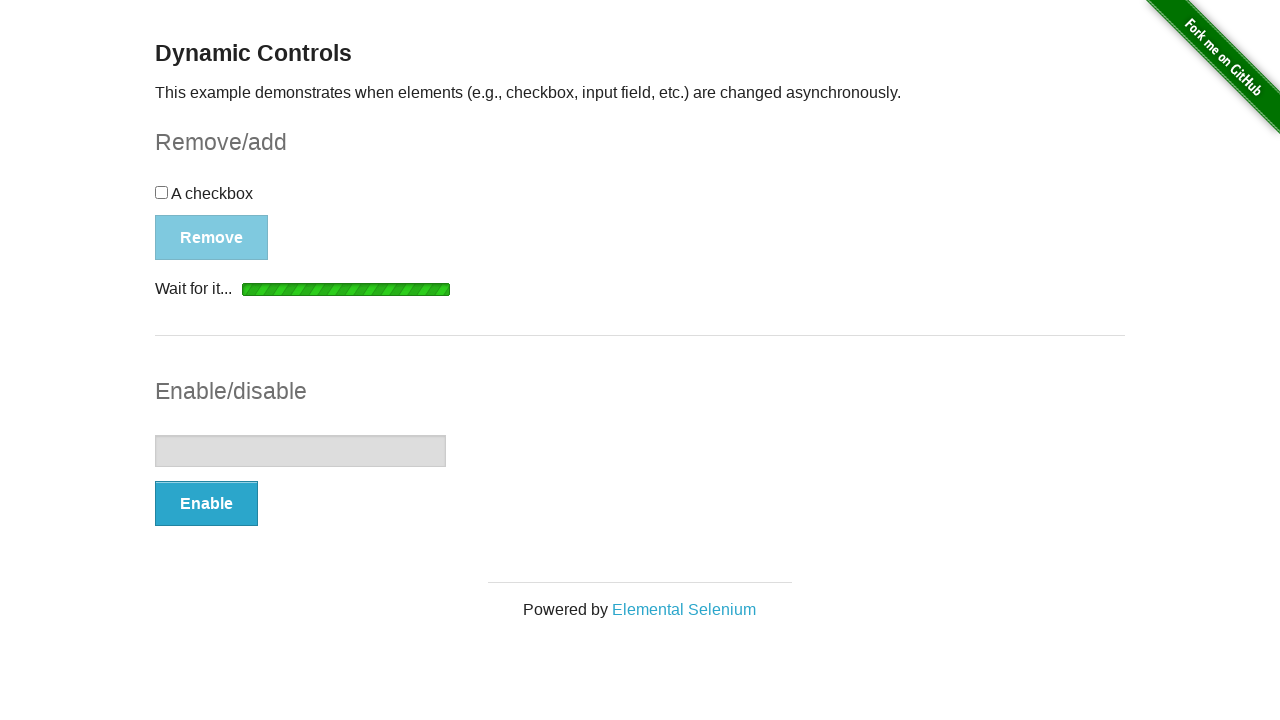

Waited for 'It's gone!' message to appear with explicit wait
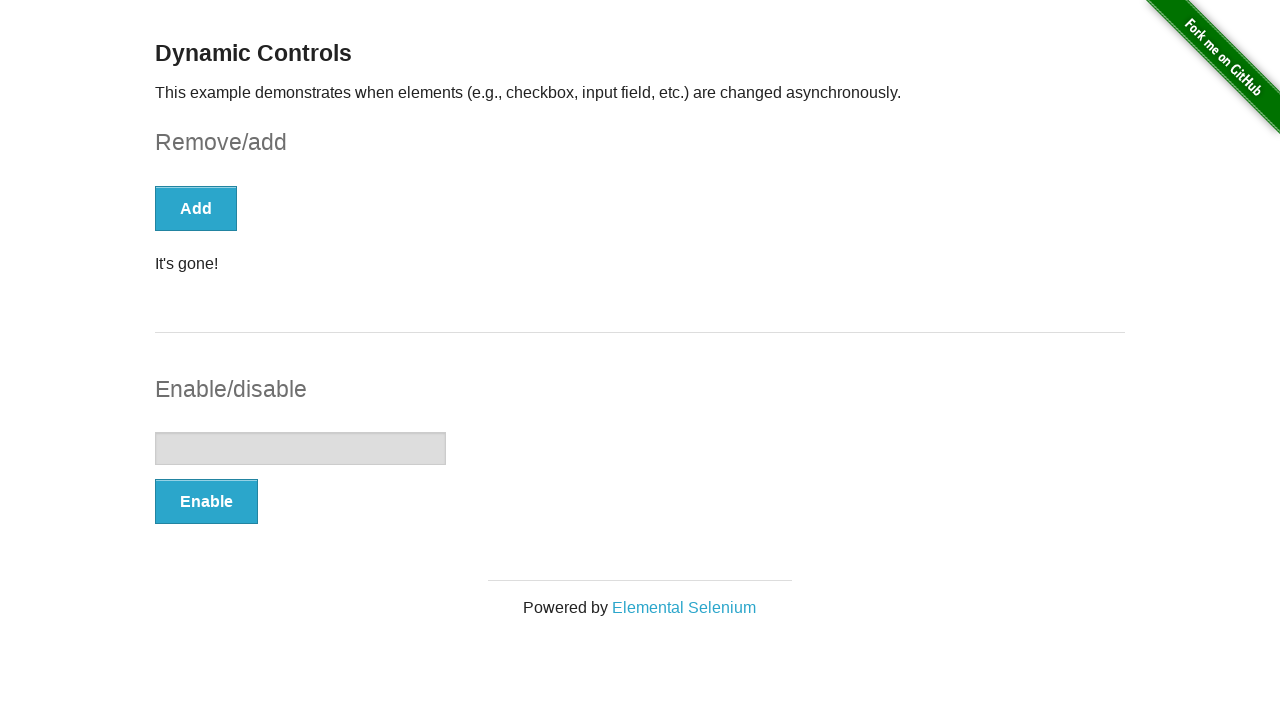

Located the message element
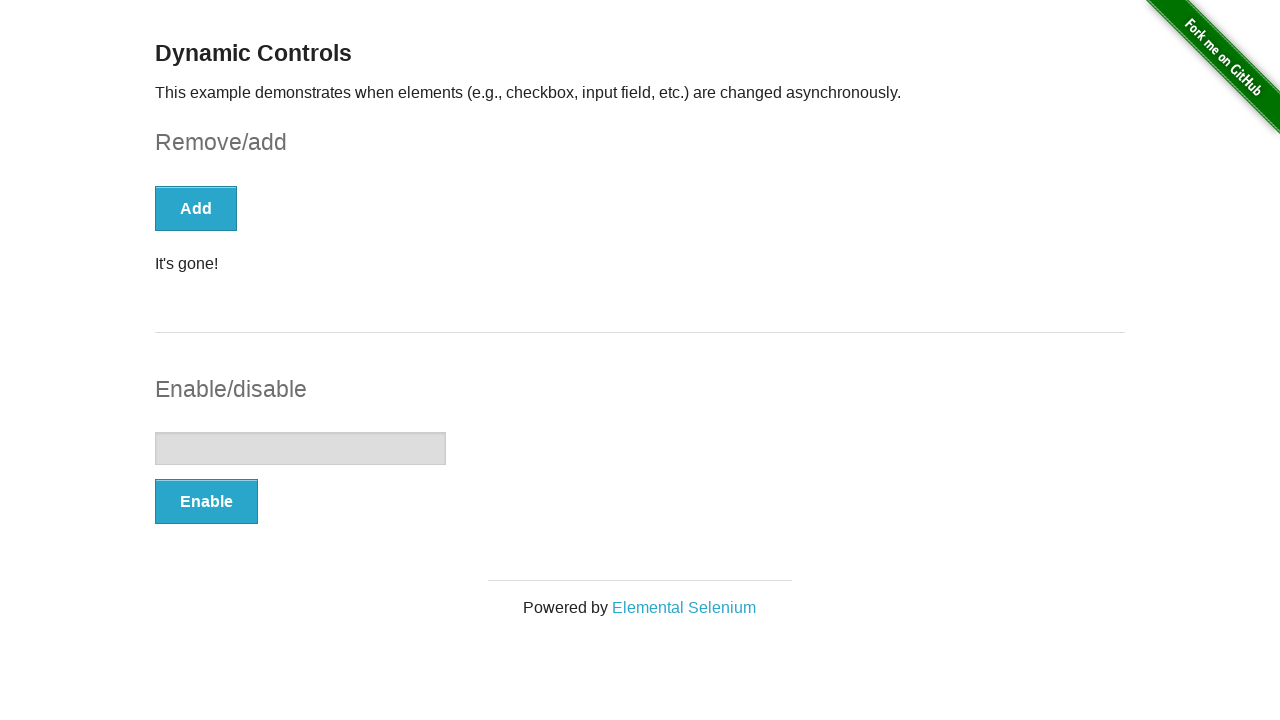

Verified that message element contains 'It's gone!' text
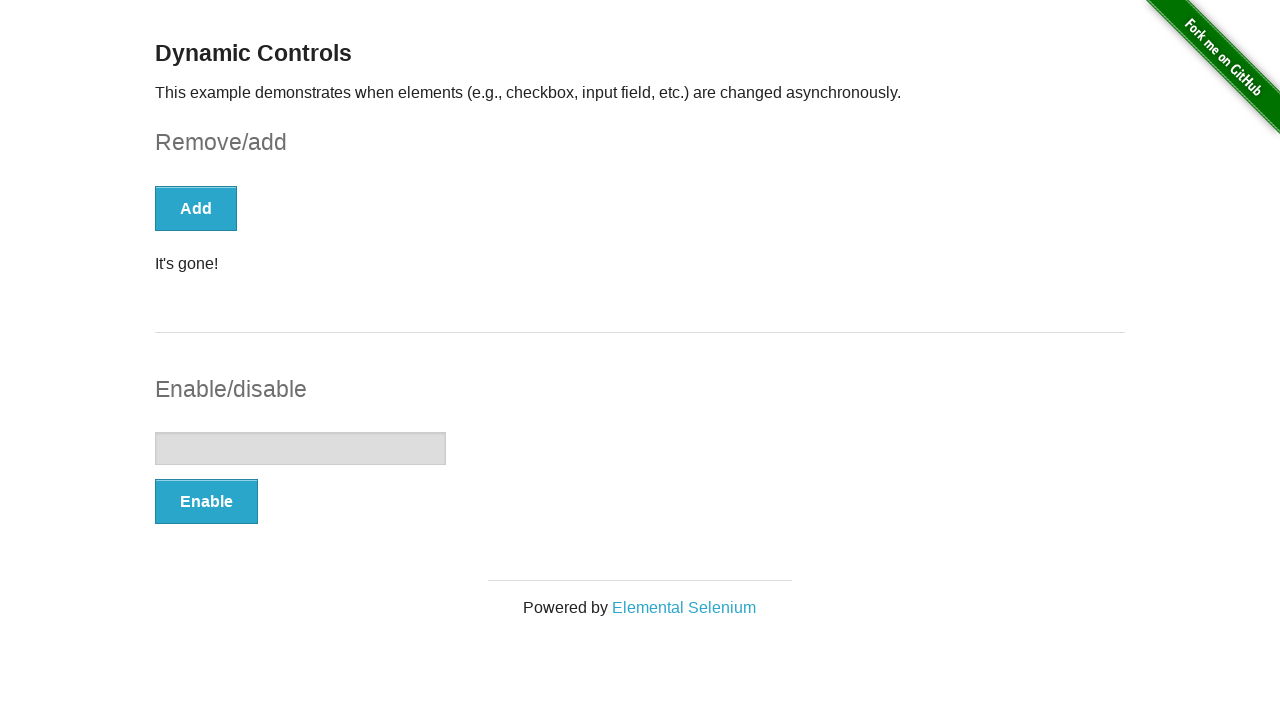

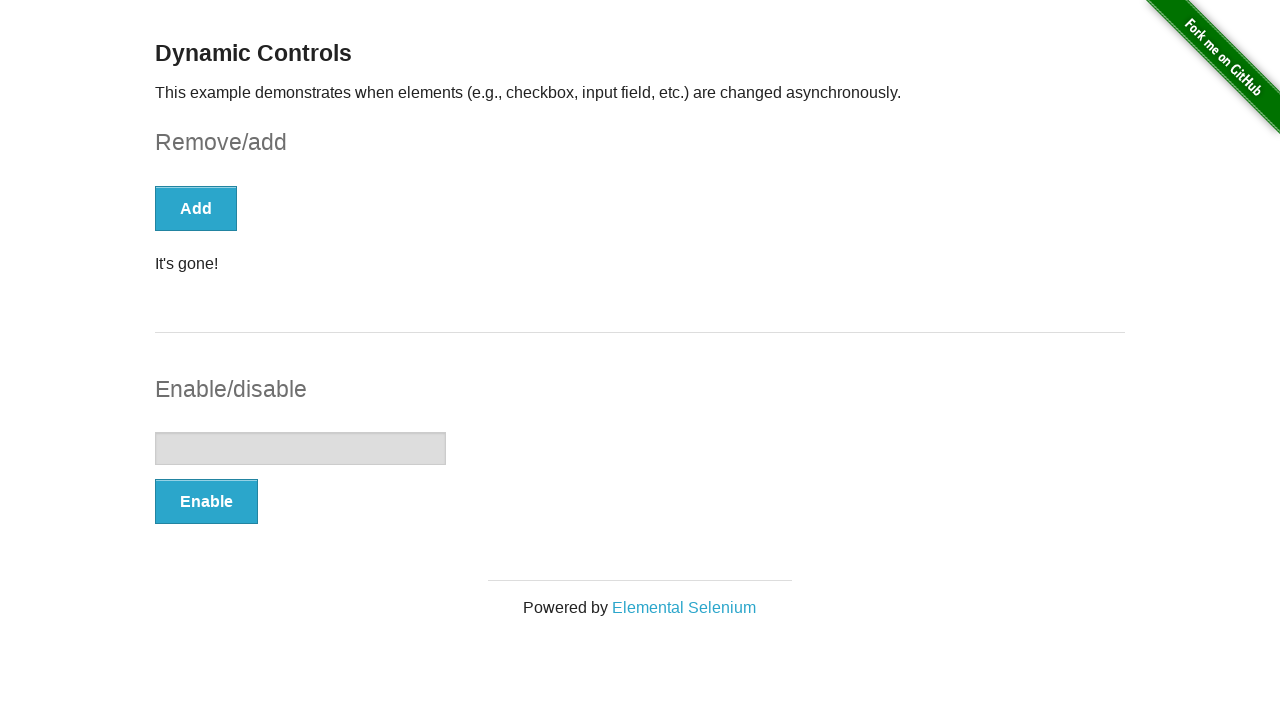